Tests that filling all fields (both required and non-required) and submitting the form results in successful registration.

Starting URL: https://suninjuly.github.io/registration2.html

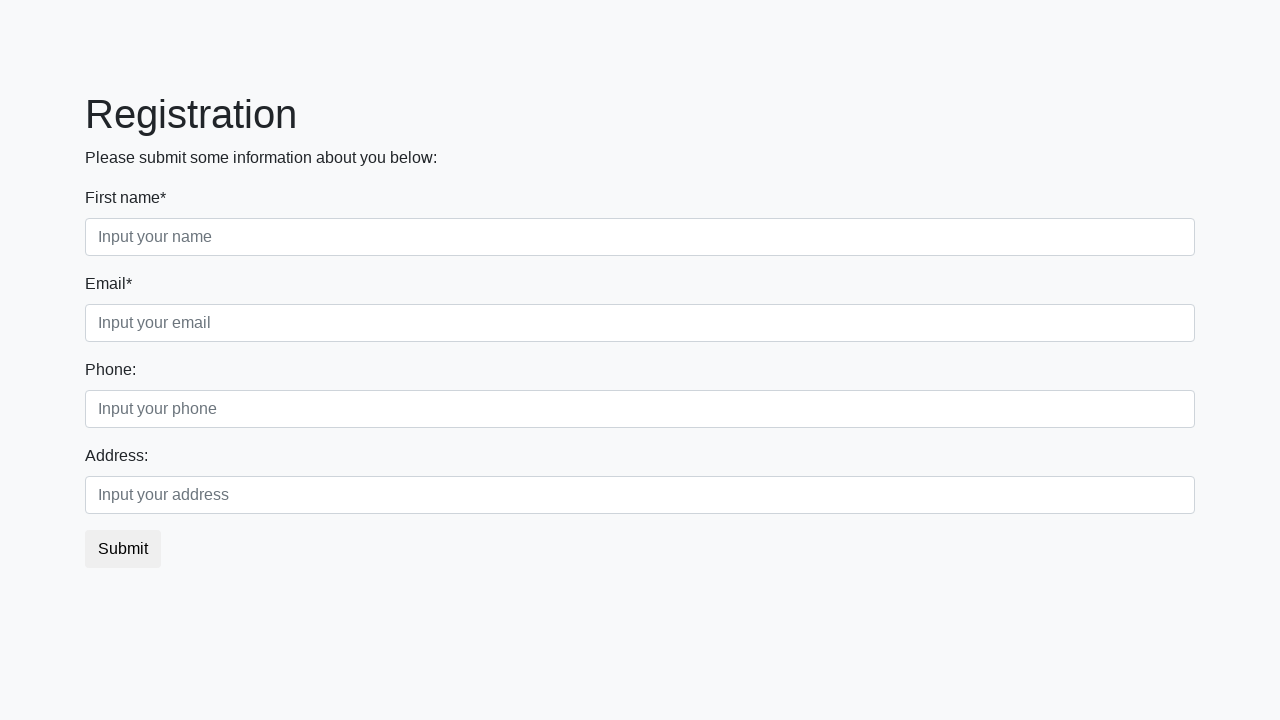

Filled input field 1 of 4 with 'a' on xpath=//input >> nth=0
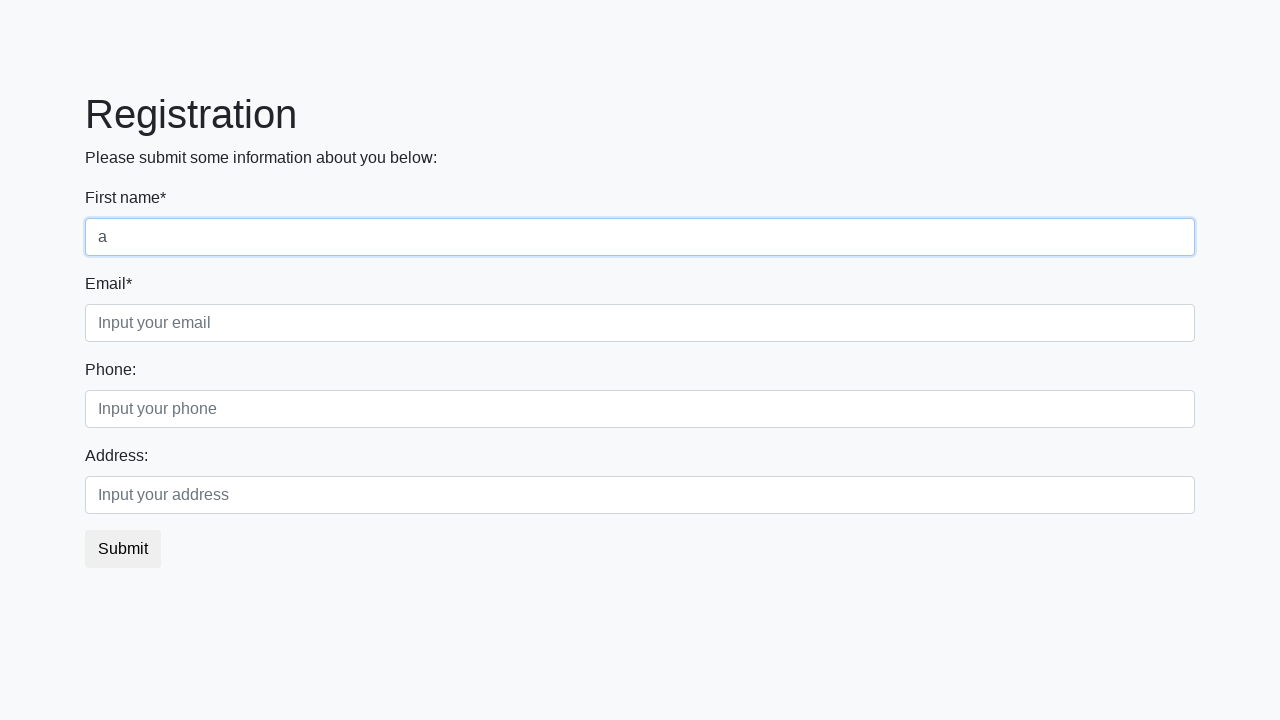

Filled input field 2 of 4 with 'a' on xpath=//input >> nth=1
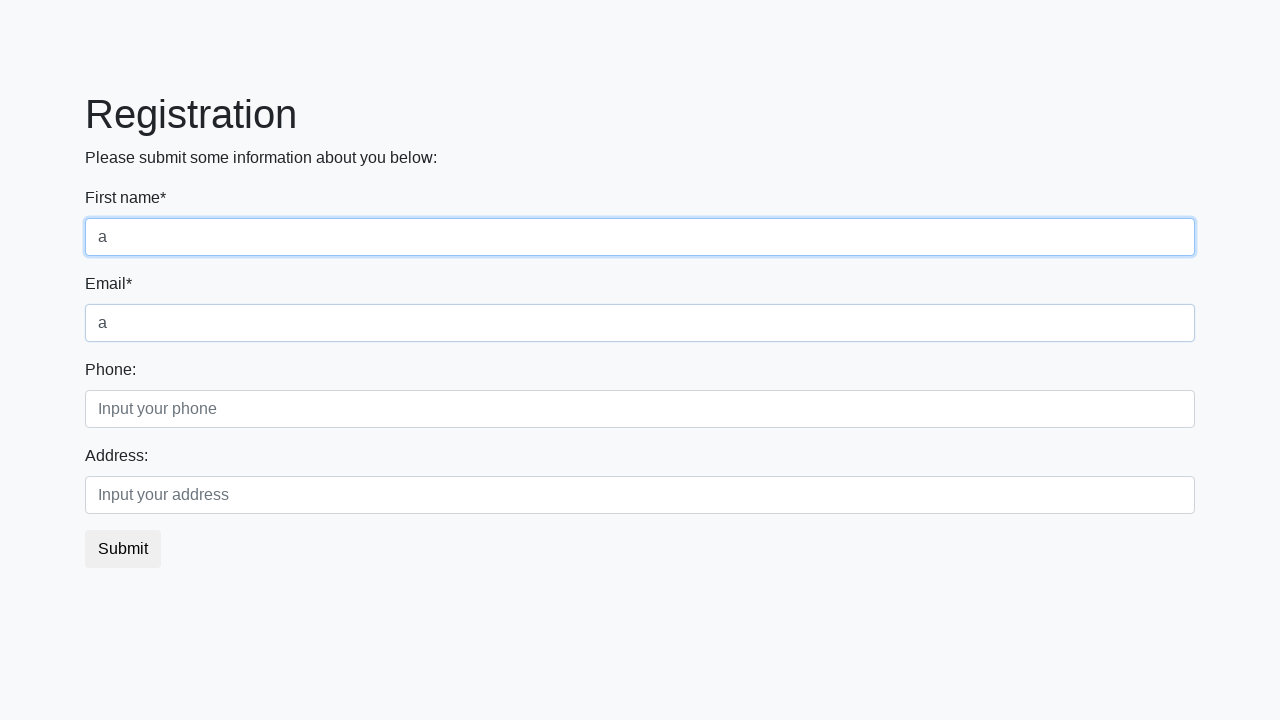

Filled input field 3 of 4 with 'a' on xpath=//input >> nth=2
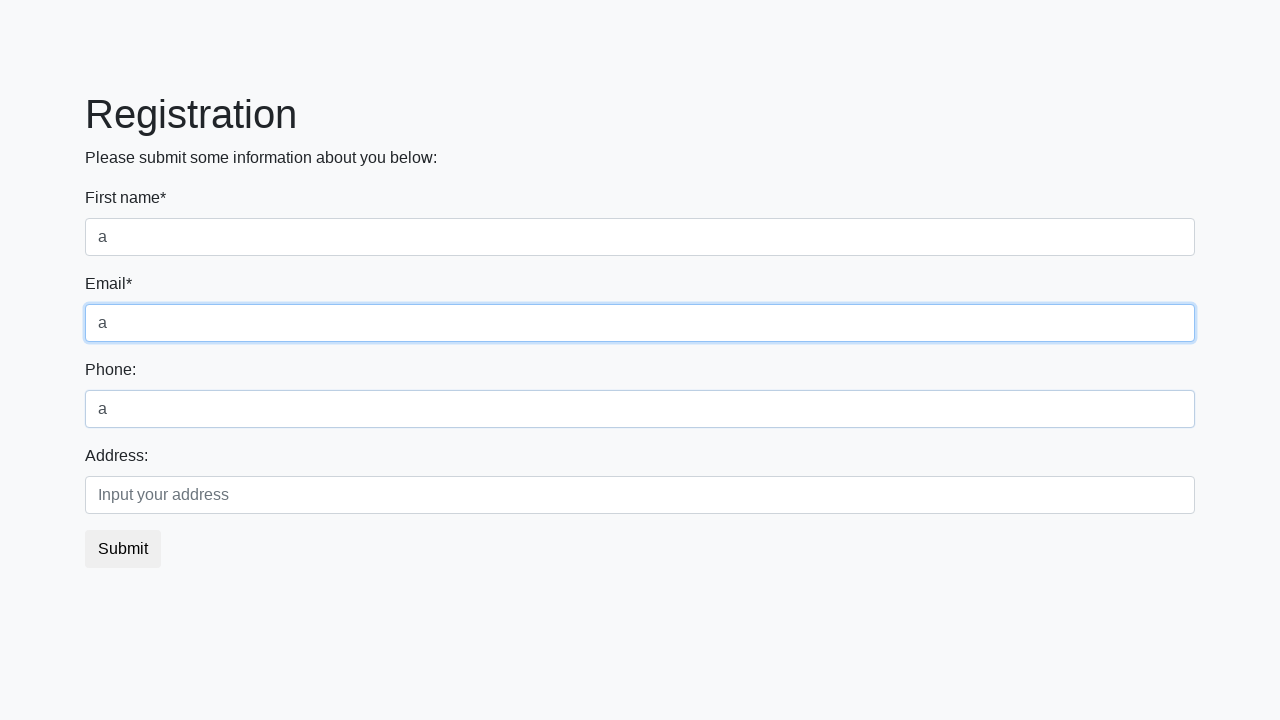

Filled input field 4 of 4 with 'a' on xpath=//input >> nth=3
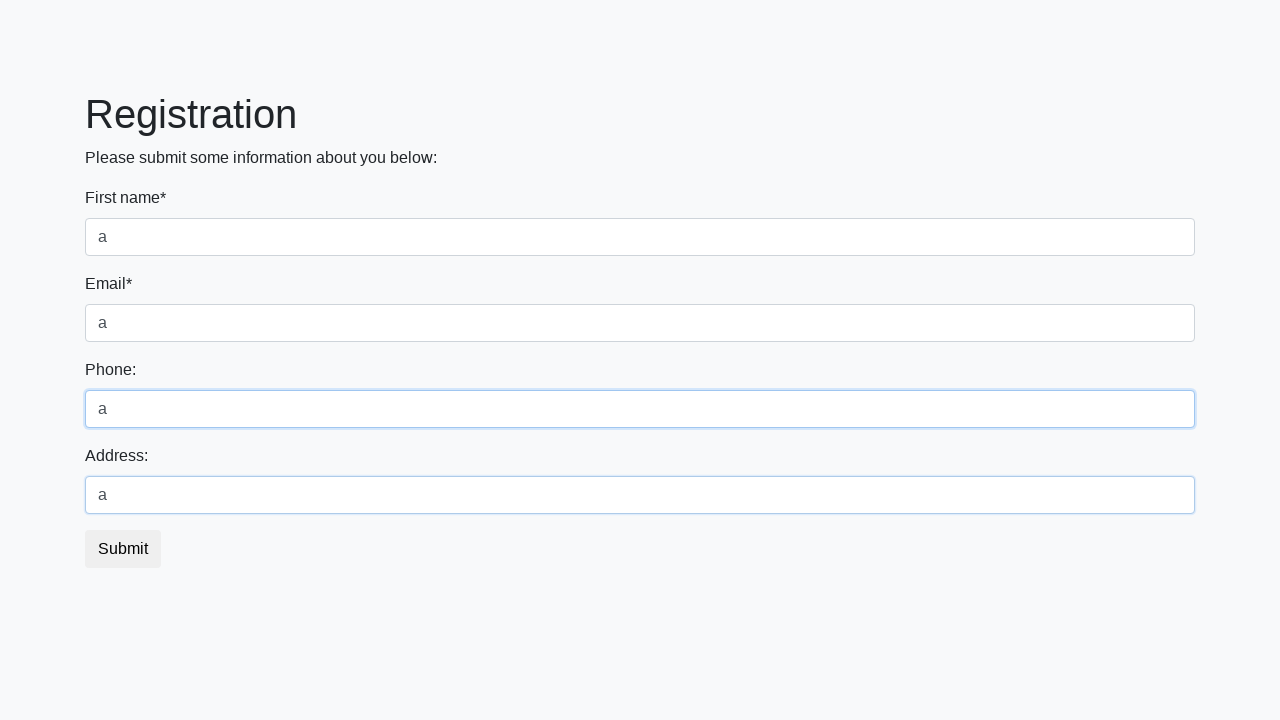

Clicked Submit button to register at (123, 549) on xpath=//*[text()='Submit']
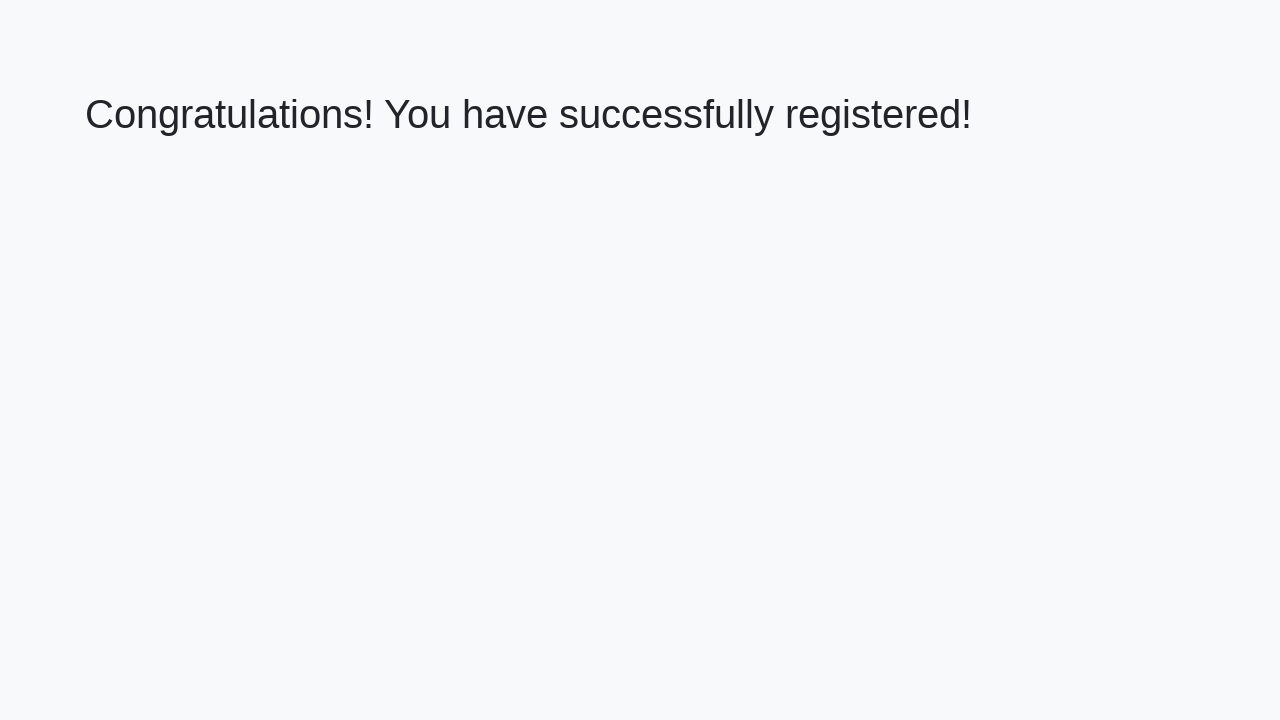

Success message appeared - registration completed successfully
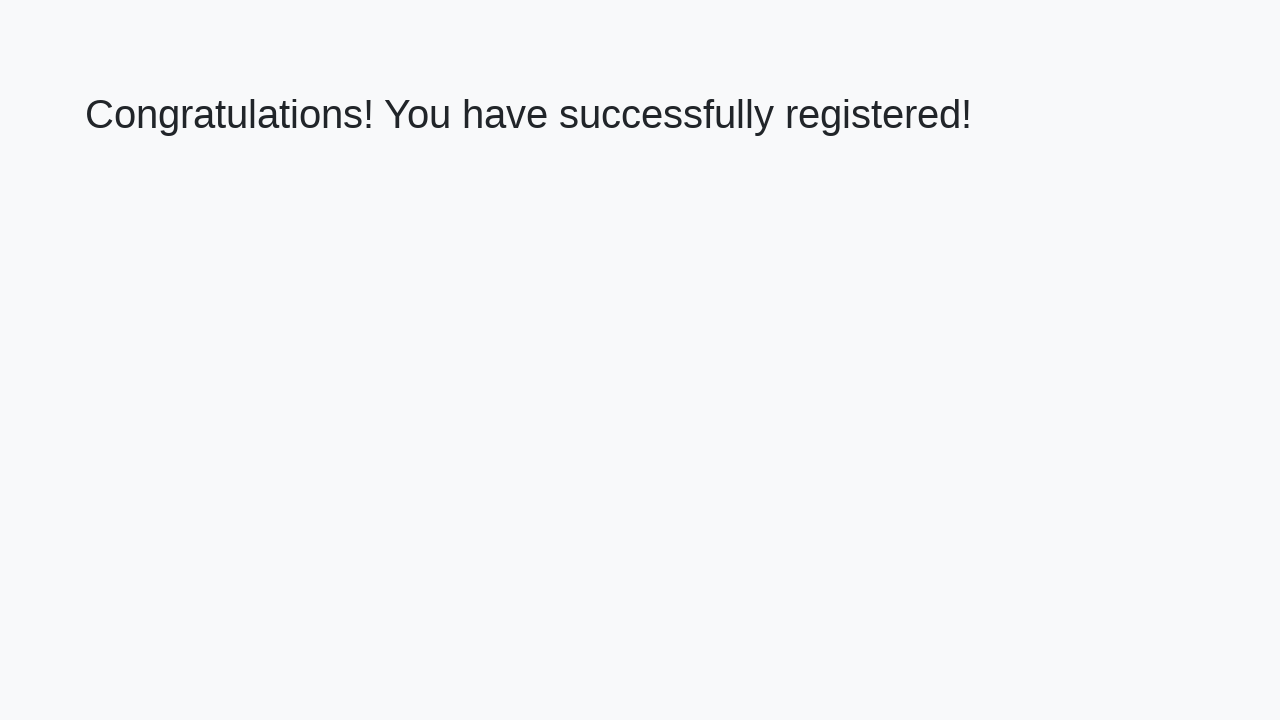

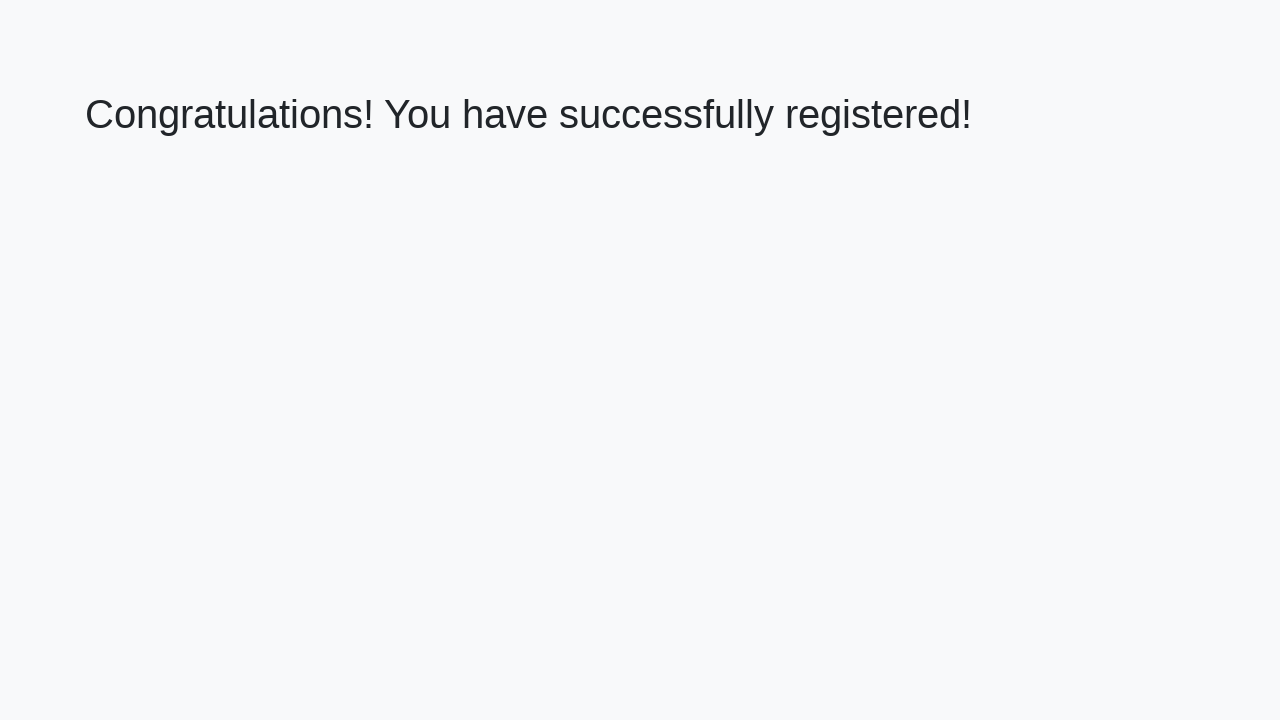